Navigates to Snapdeal website and performs a Ctrl+A keyboard shortcut to select all content on the page

Starting URL: https://www.snapdeal.com/

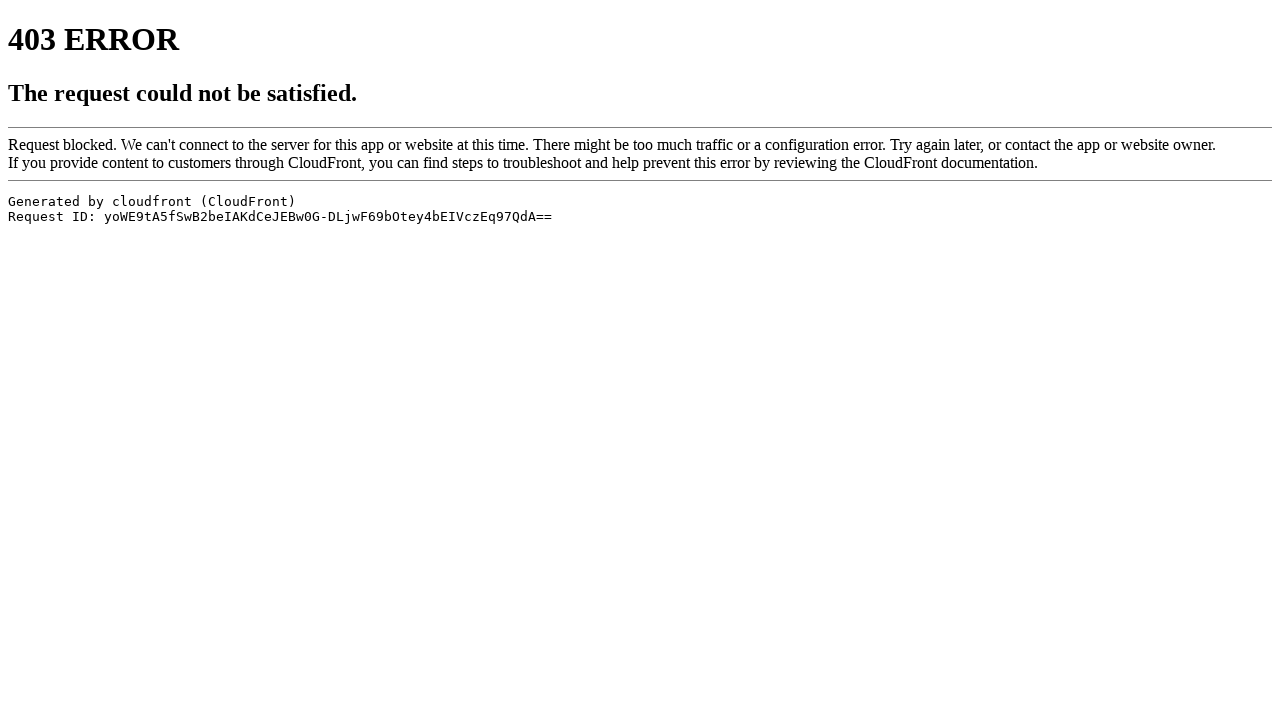

Navigated to Snapdeal website
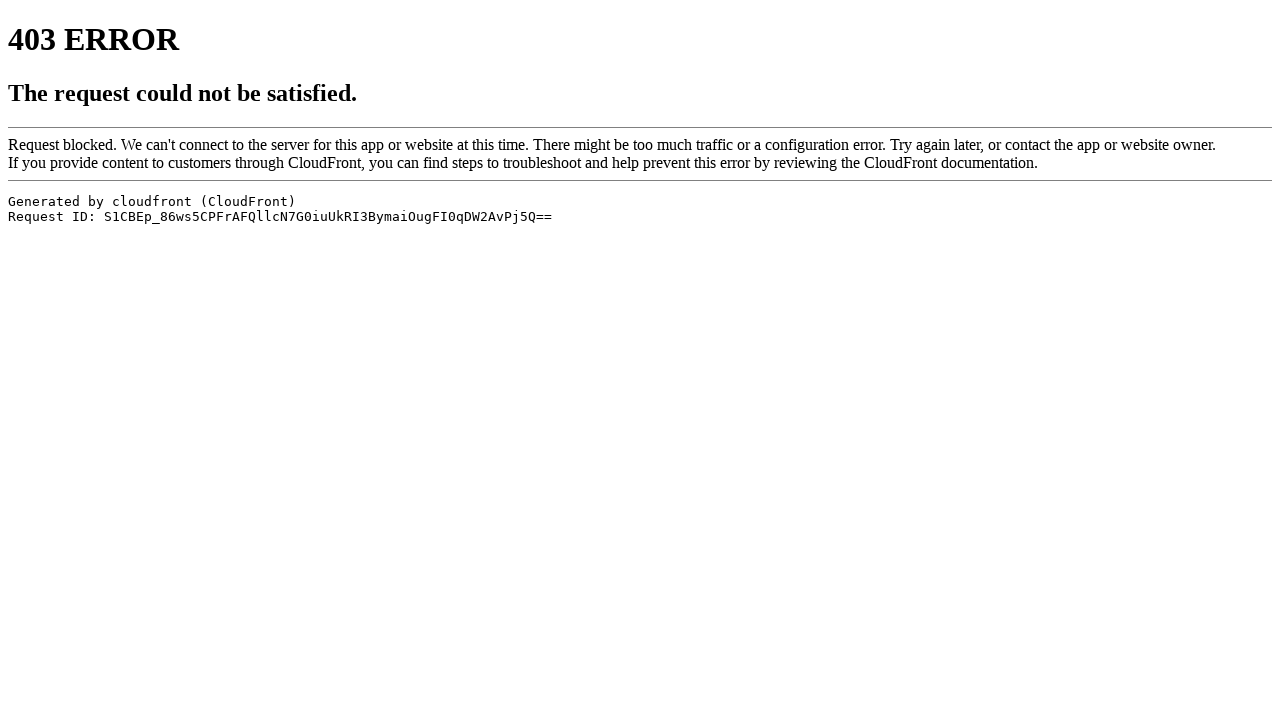

Pressed Ctrl+A keyboard shortcut to select all content on the page
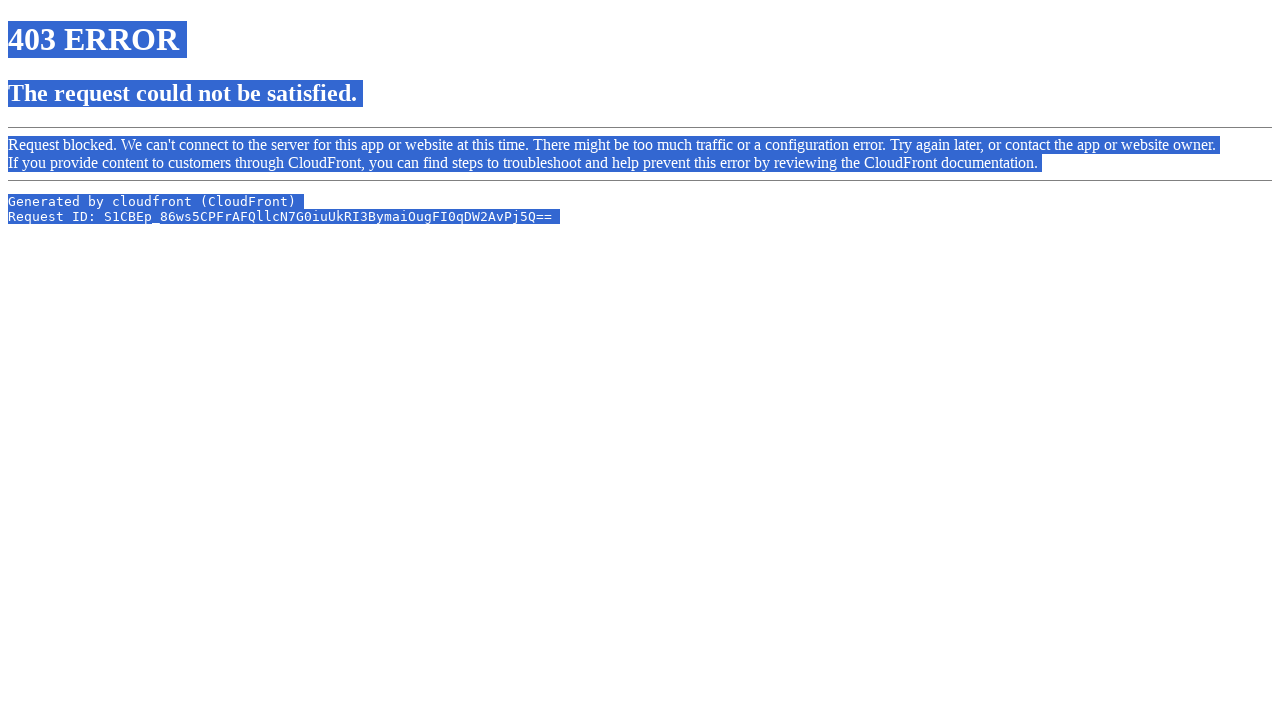

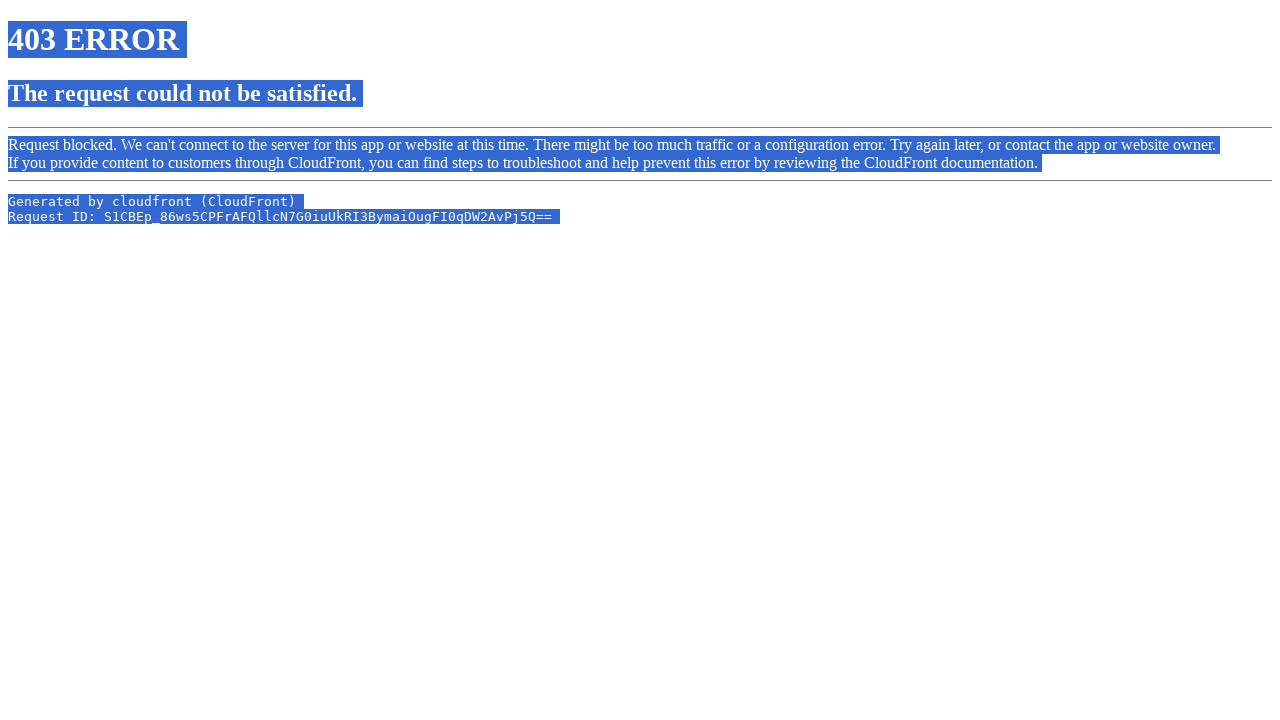